Finds and clicks edit links in the table rows on the Challenging DOM page

Starting URL: https://the-internet.herokuapp.com/challenging_dom

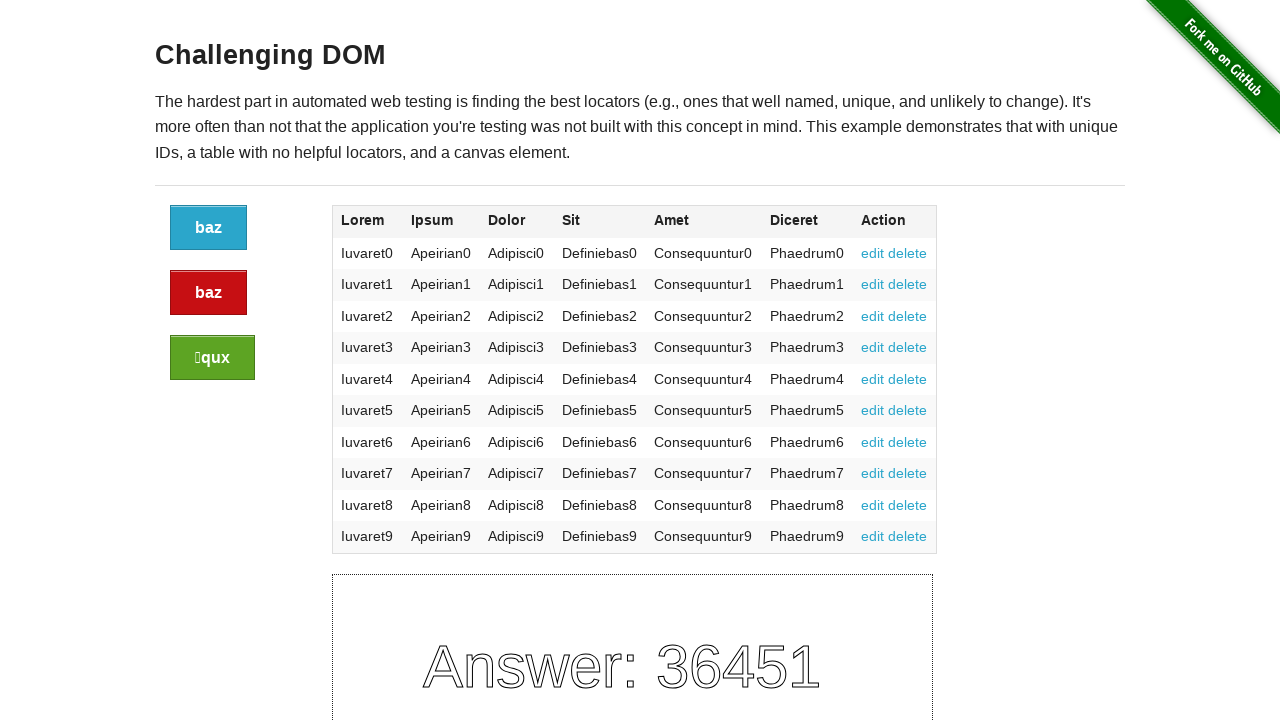

Navigated to Challenging DOM page
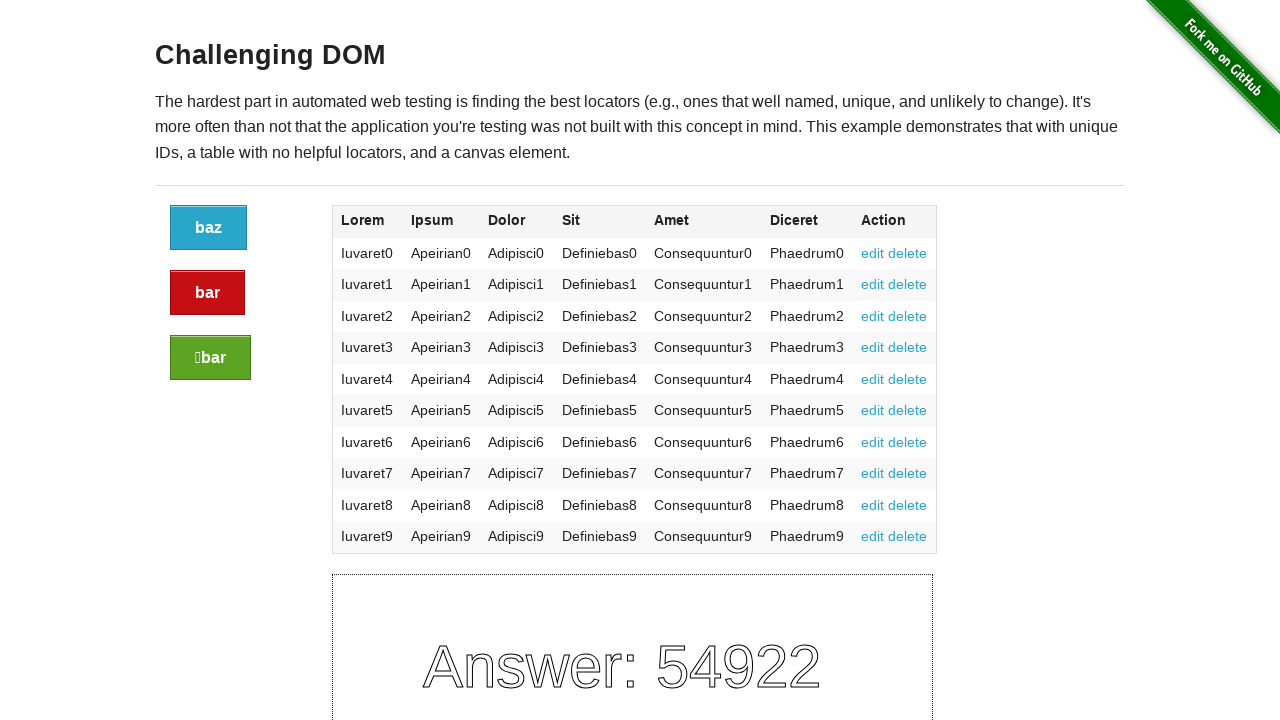

Located all edit links in table
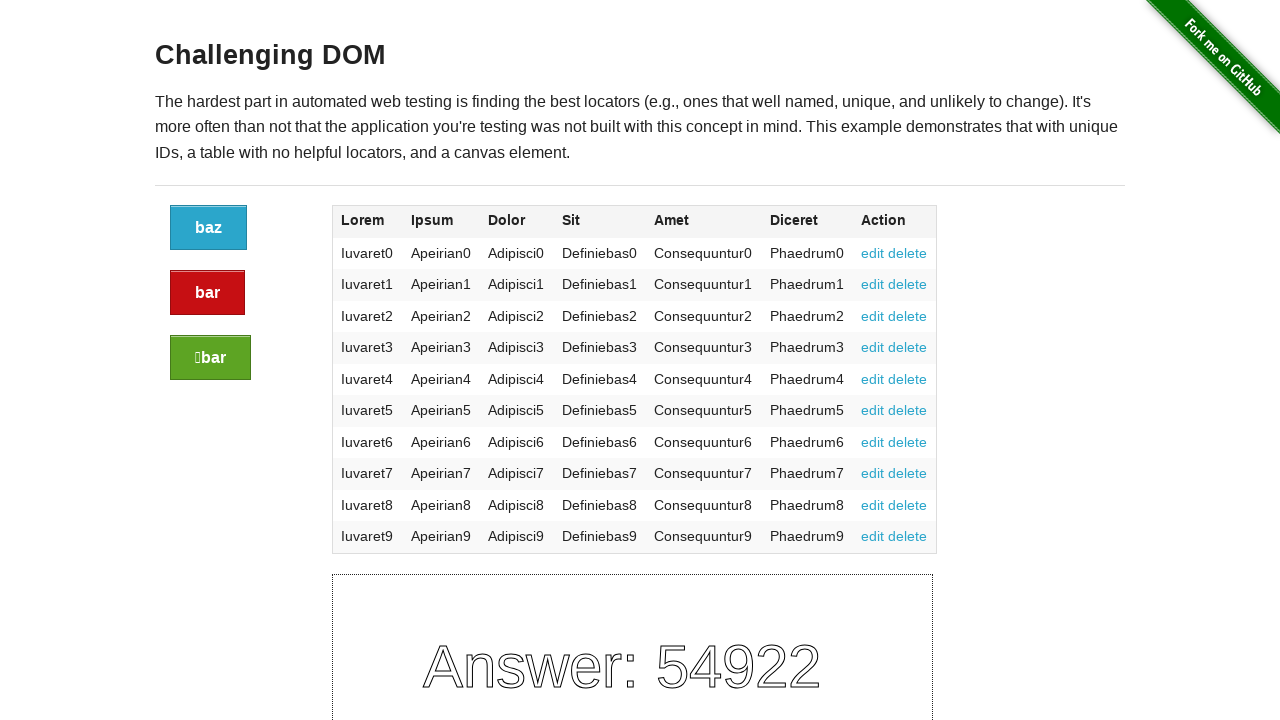

Found 10 edit links in the table
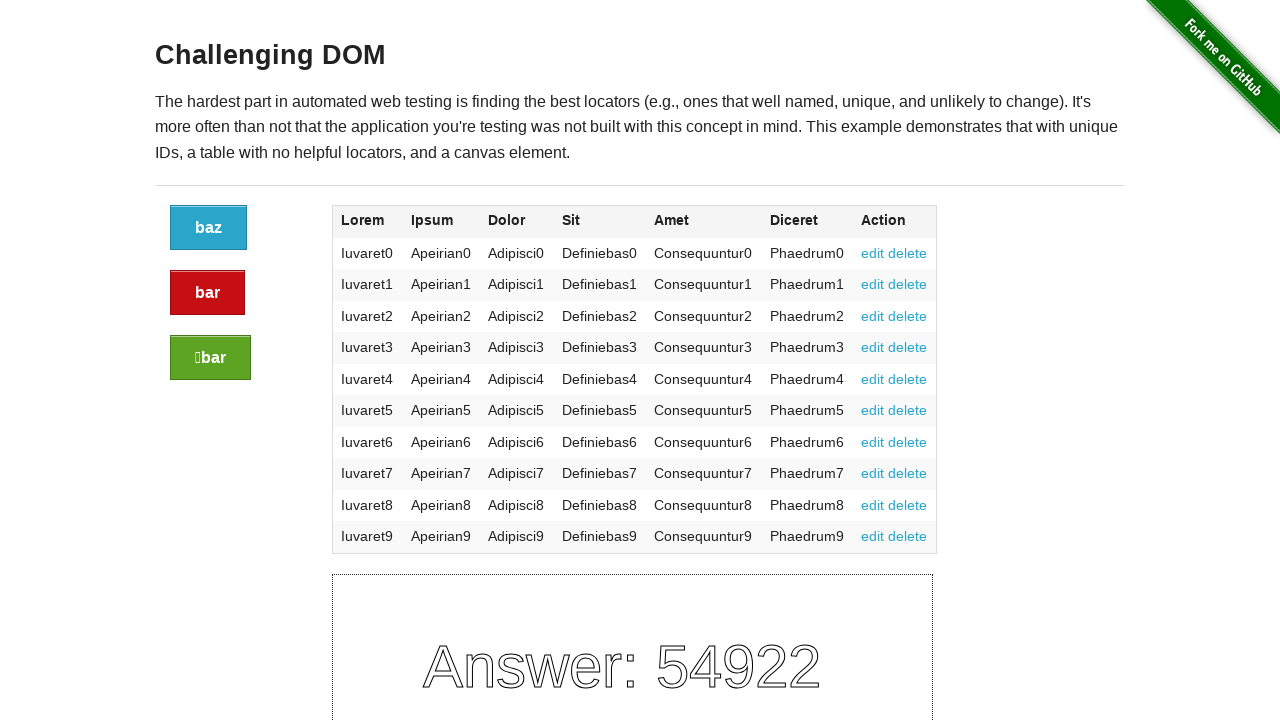

Retrieved edit link at index 0
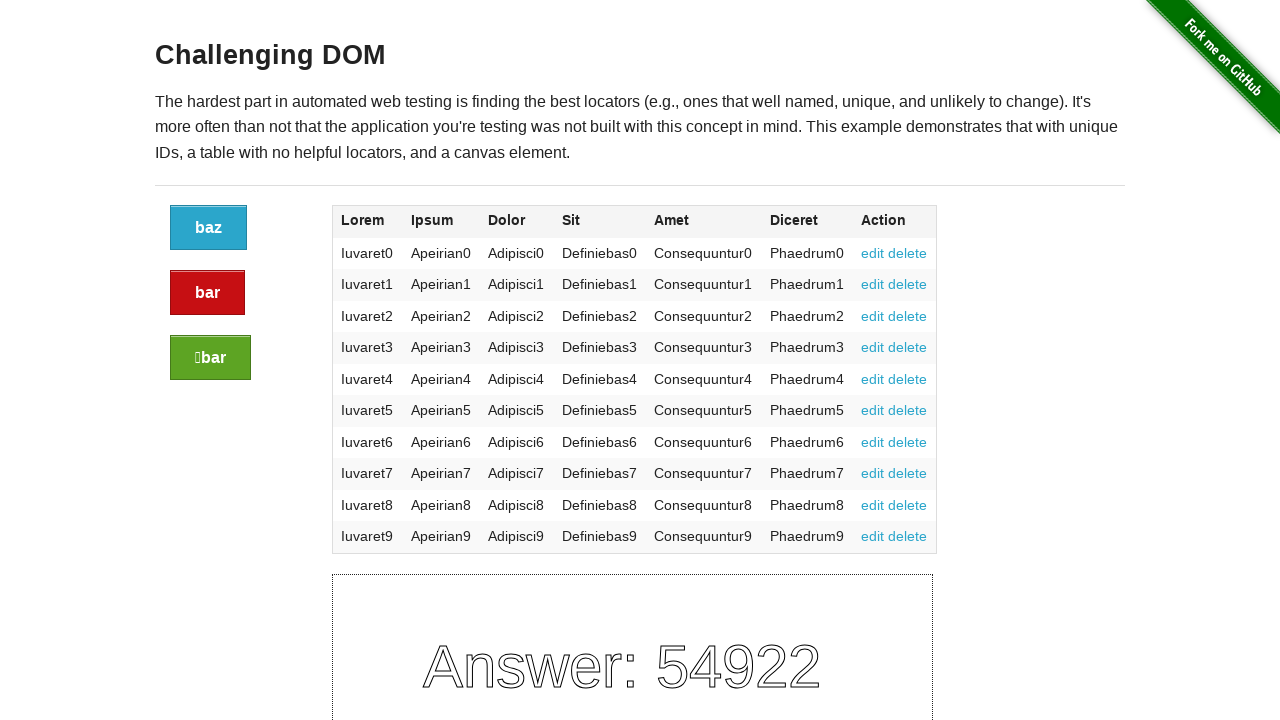

Clicked edit link at index 0 at (873, 253) on xpath=//table/tbody/tr/td[7]/a[1] >> nth=0
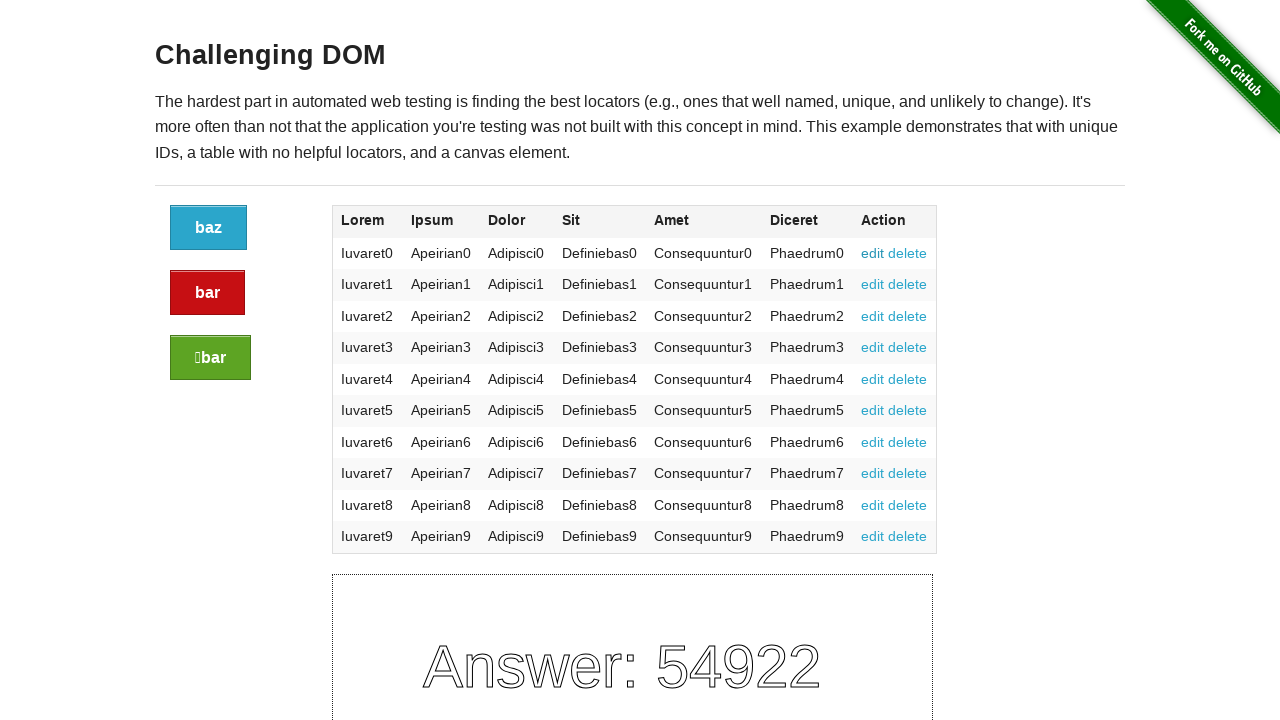

Navigated back to Challenging DOM page
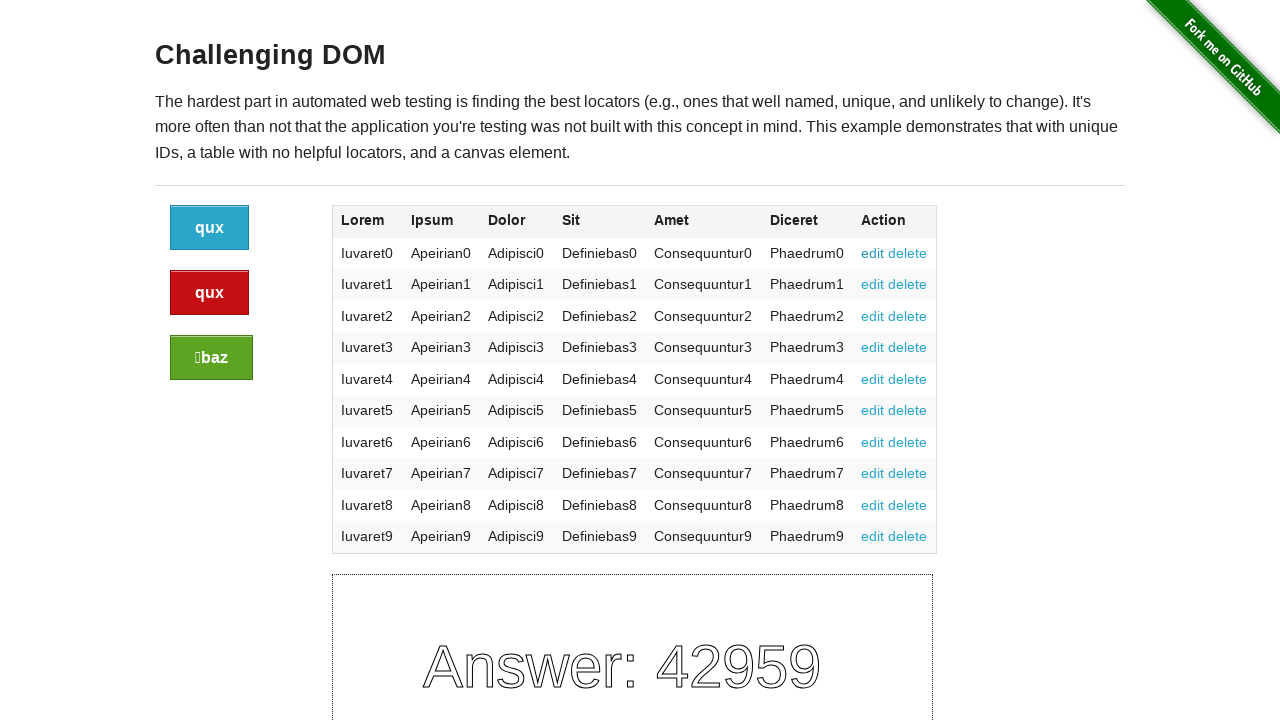

Retrieved edit link at index 1
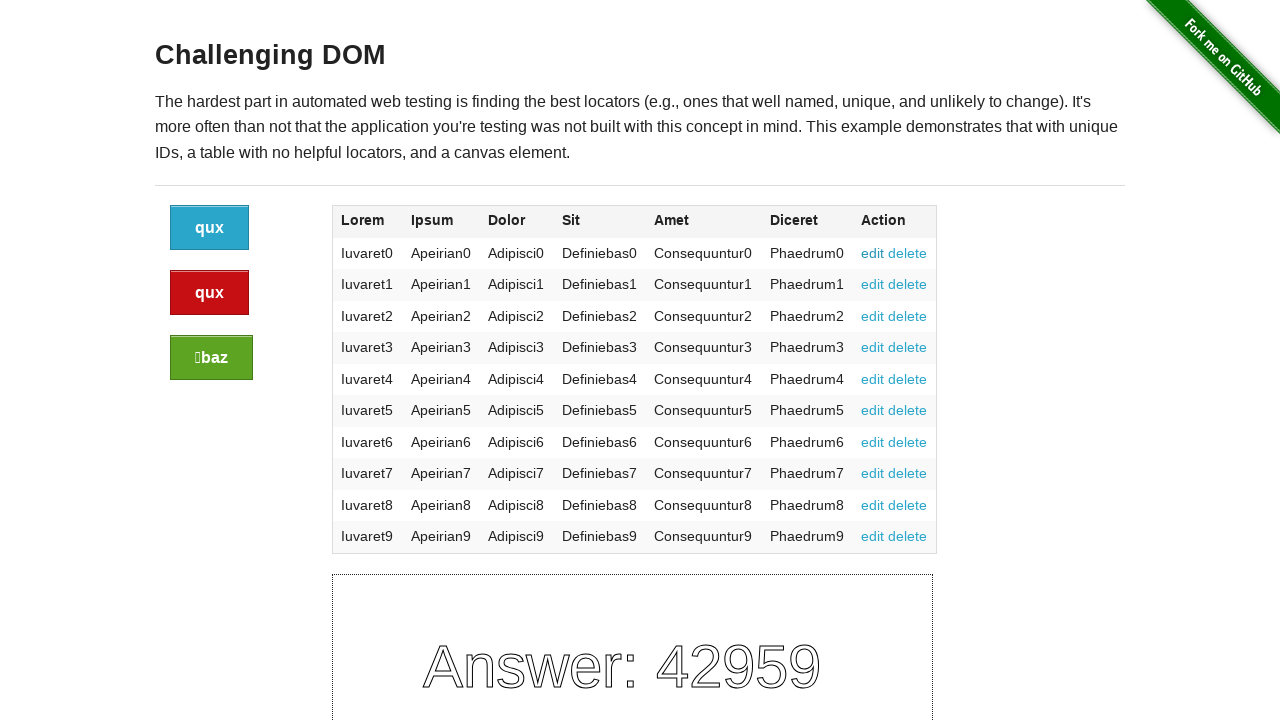

Clicked edit link at index 1 at (873, 284) on xpath=//table/tbody/tr/td[7]/a[1] >> nth=1
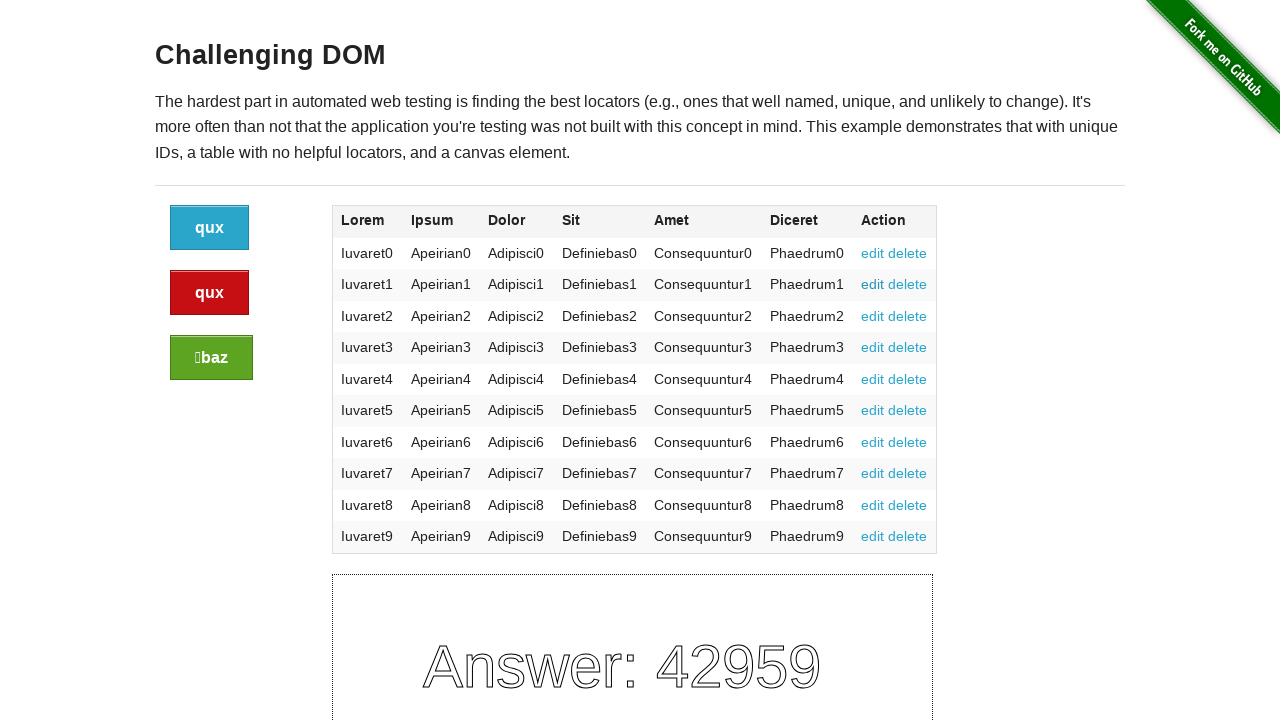

Navigated back to Challenging DOM page
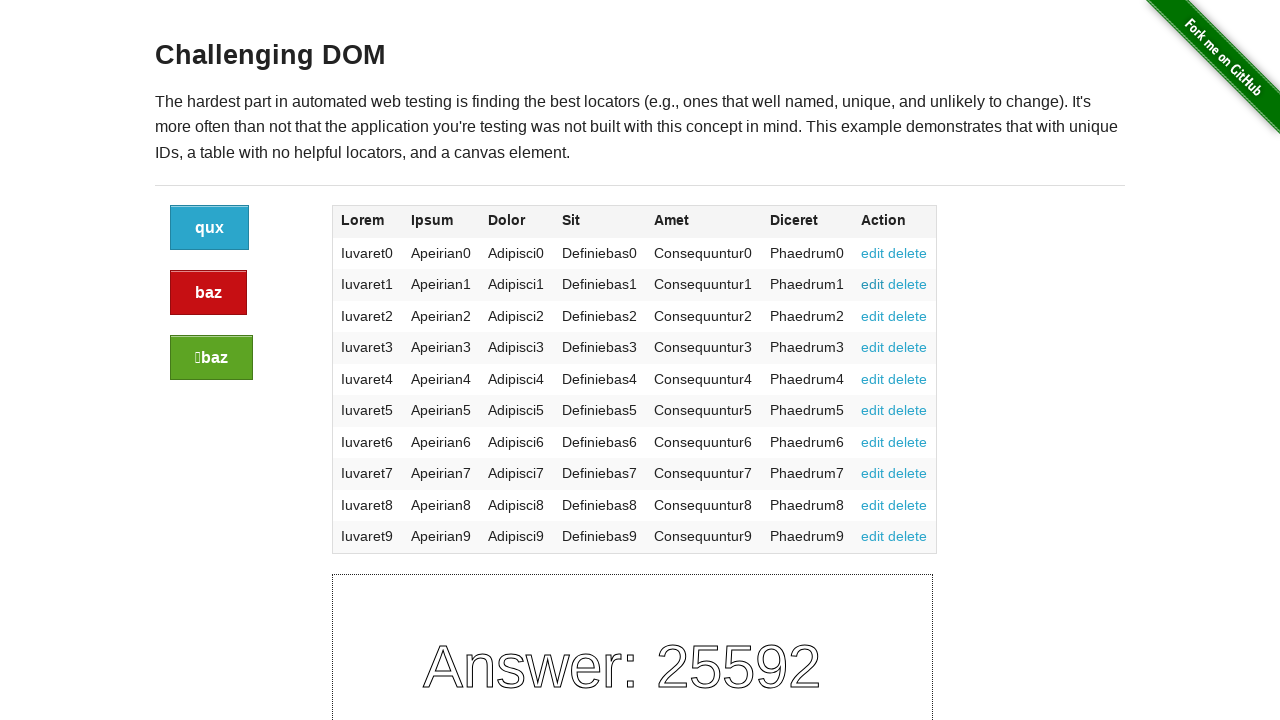

Retrieved edit link at index 2
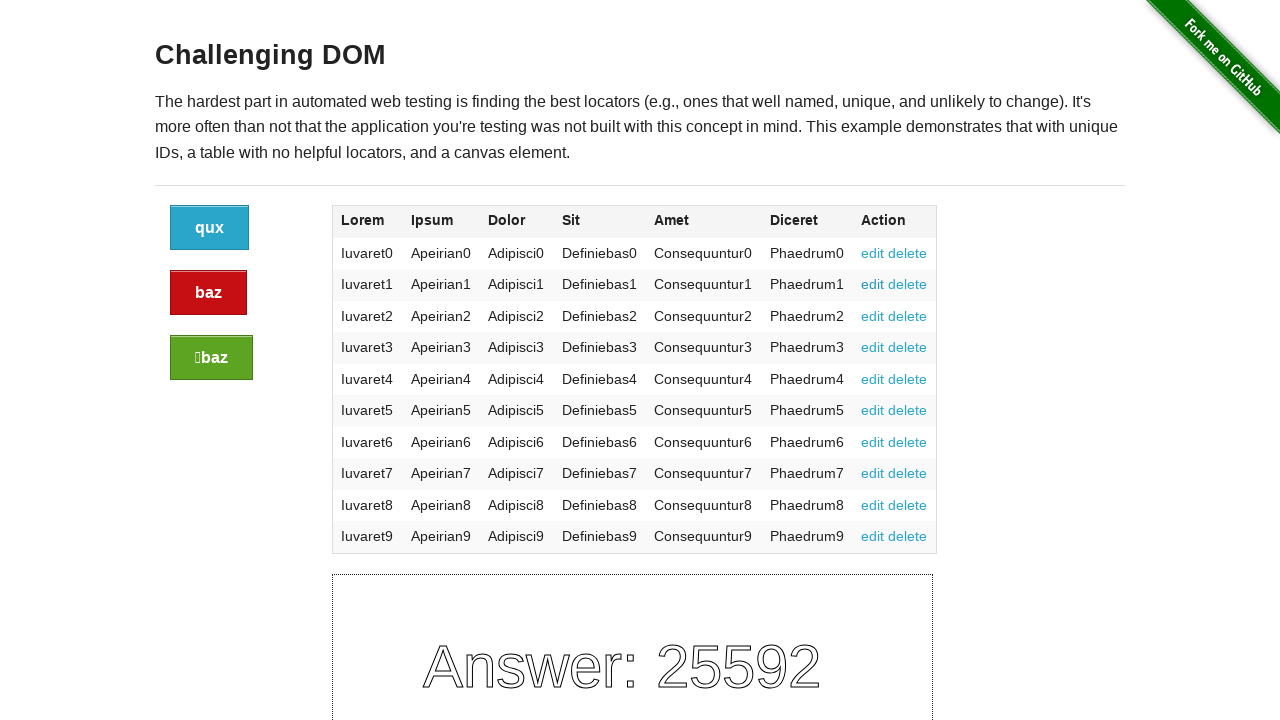

Clicked edit link at index 2 at (873, 316) on xpath=//table/tbody/tr/td[7]/a[1] >> nth=2
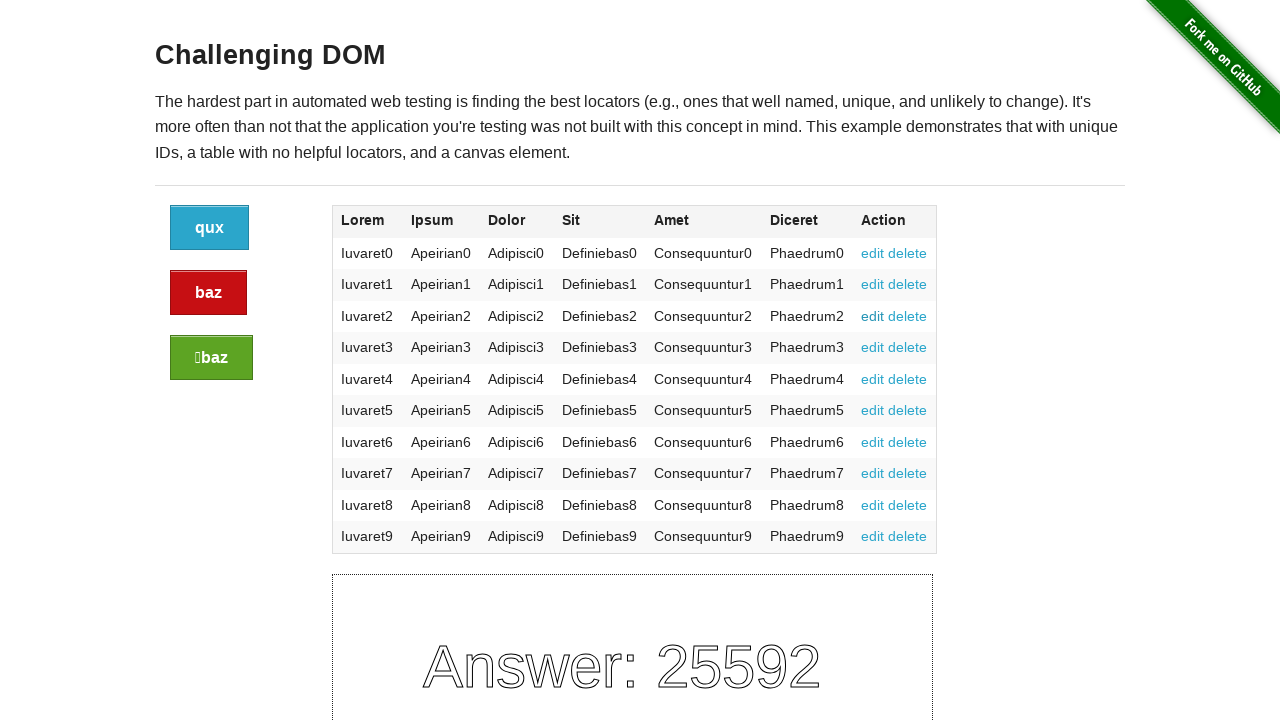

Navigated back to Challenging DOM page
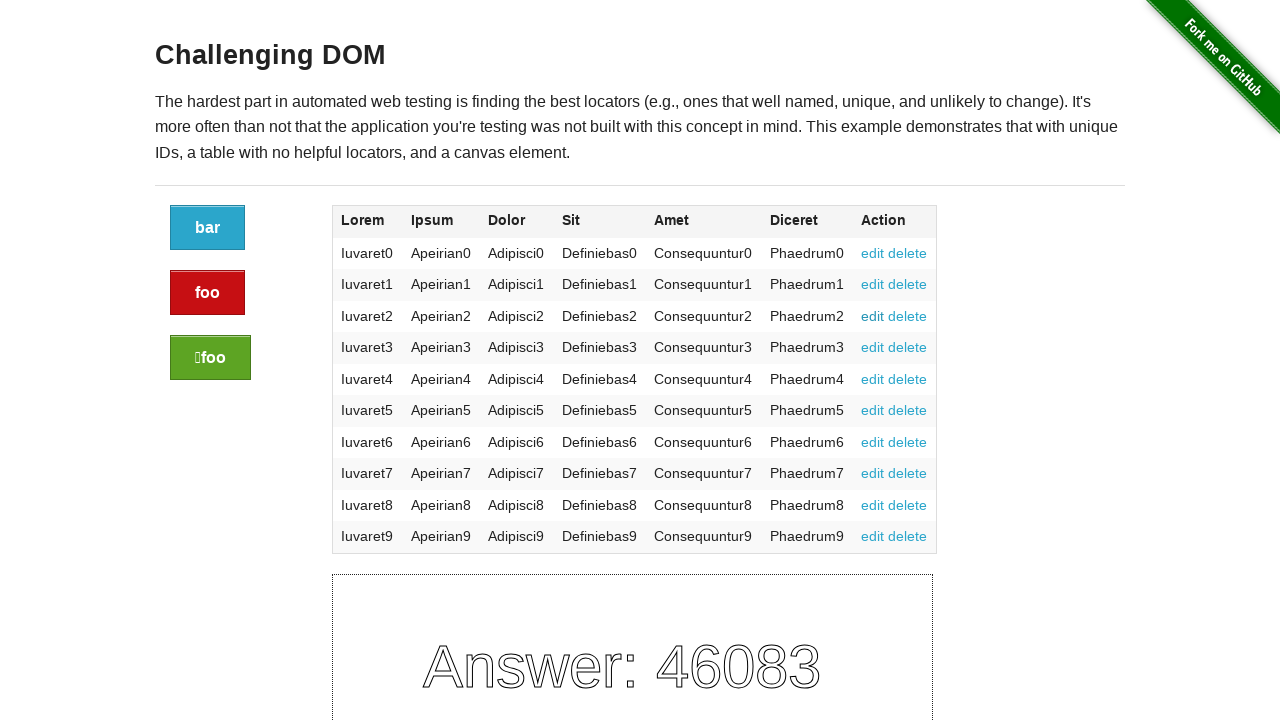

Retrieved edit link at index 3
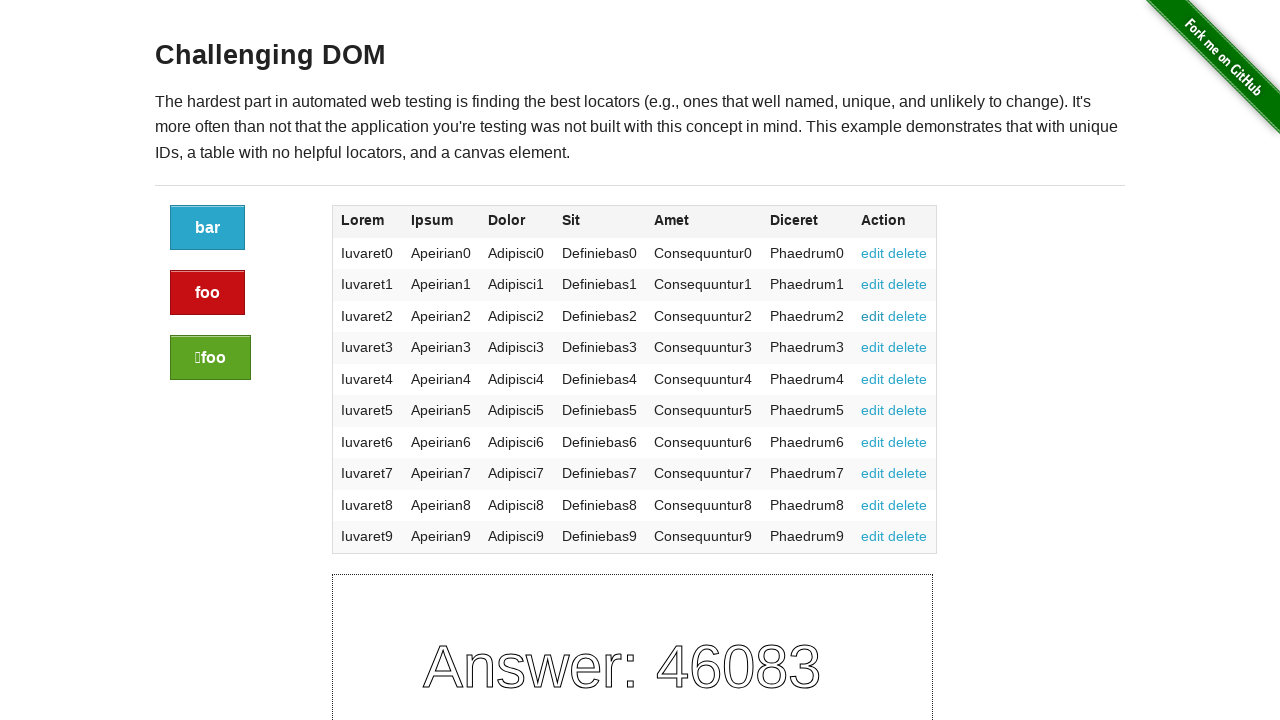

Clicked edit link at index 3 at (873, 347) on xpath=//table/tbody/tr/td[7]/a[1] >> nth=3
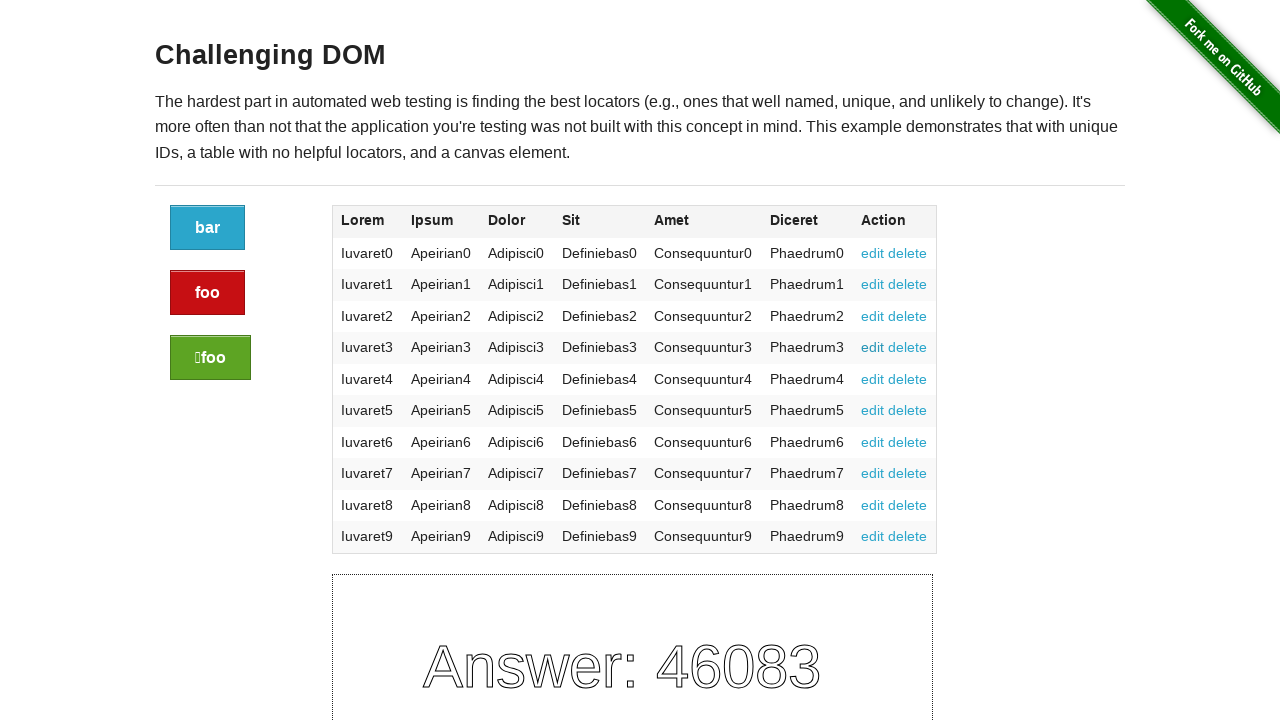

Navigated back to Challenging DOM page
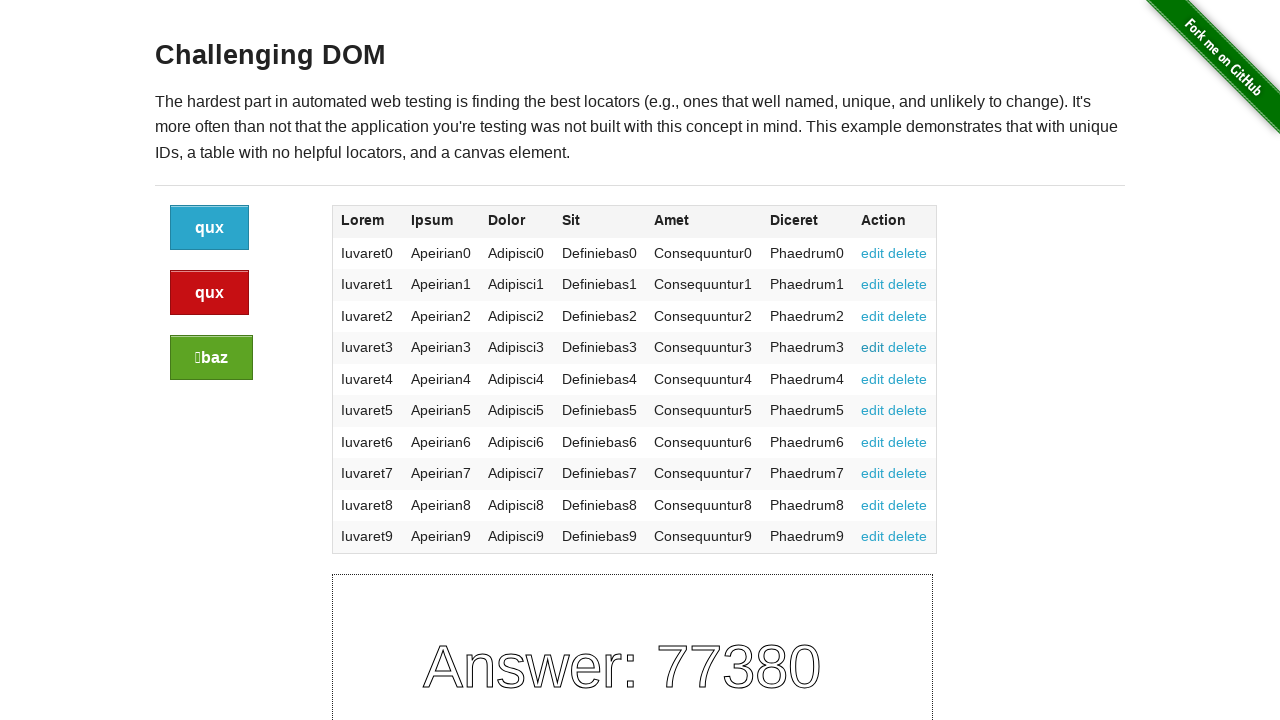

Retrieved edit link at index 4
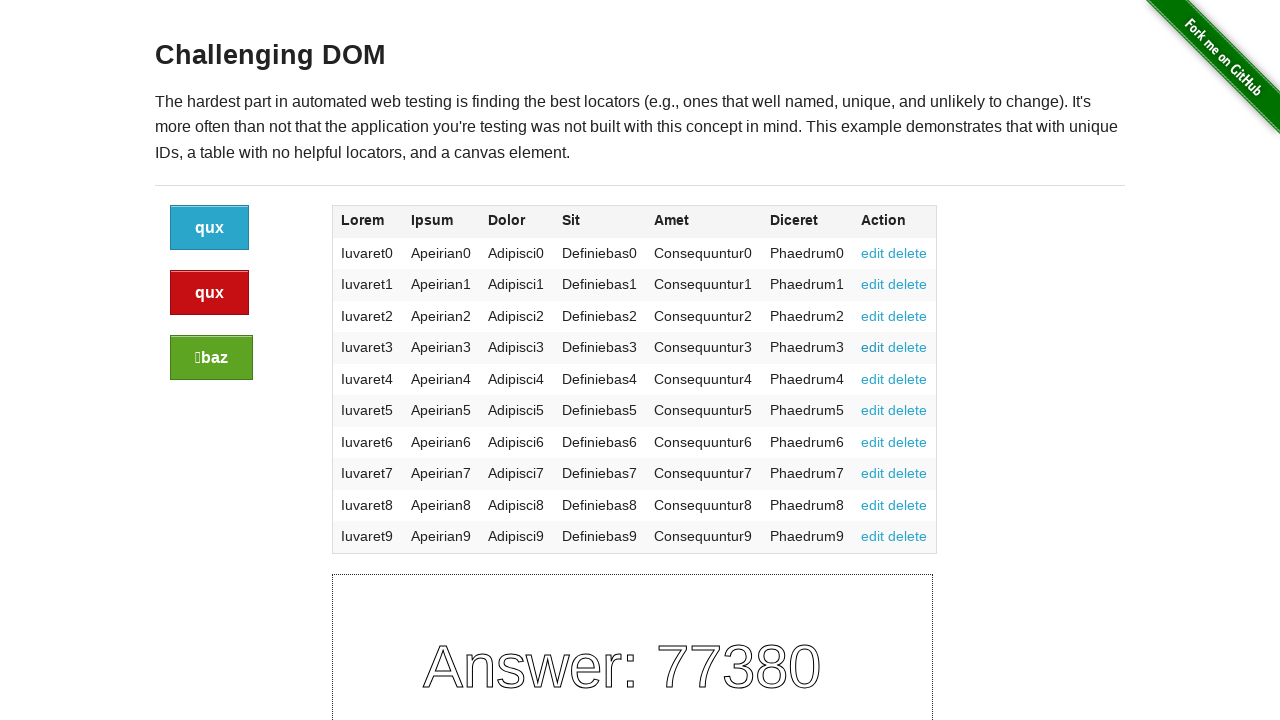

Clicked edit link at index 4 at (873, 379) on xpath=//table/tbody/tr/td[7]/a[1] >> nth=4
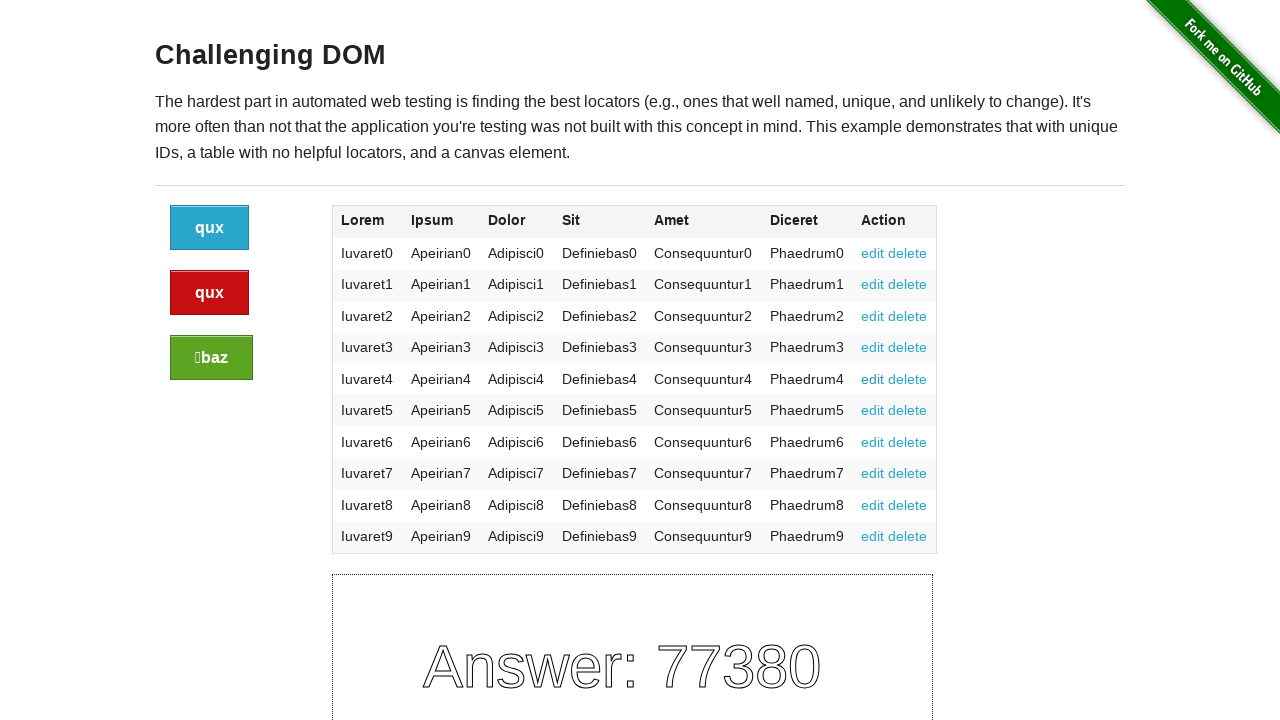

Navigated back to Challenging DOM page
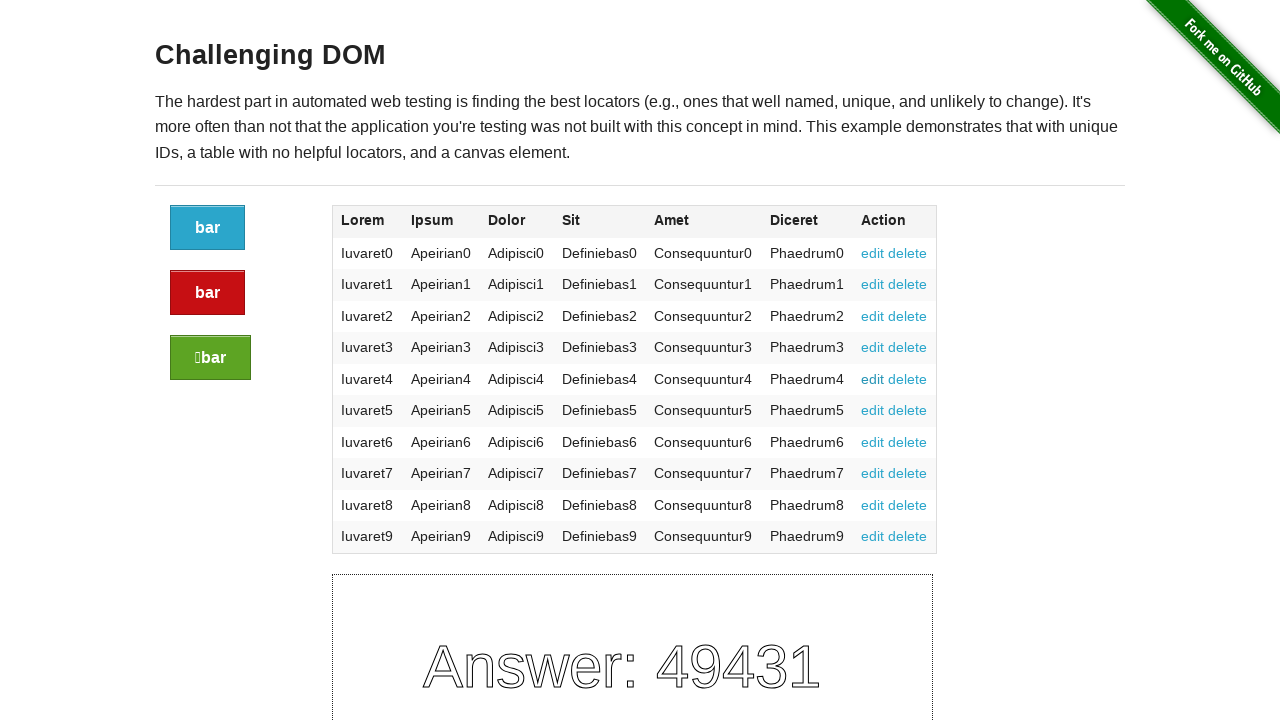

Retrieved edit link at index 5
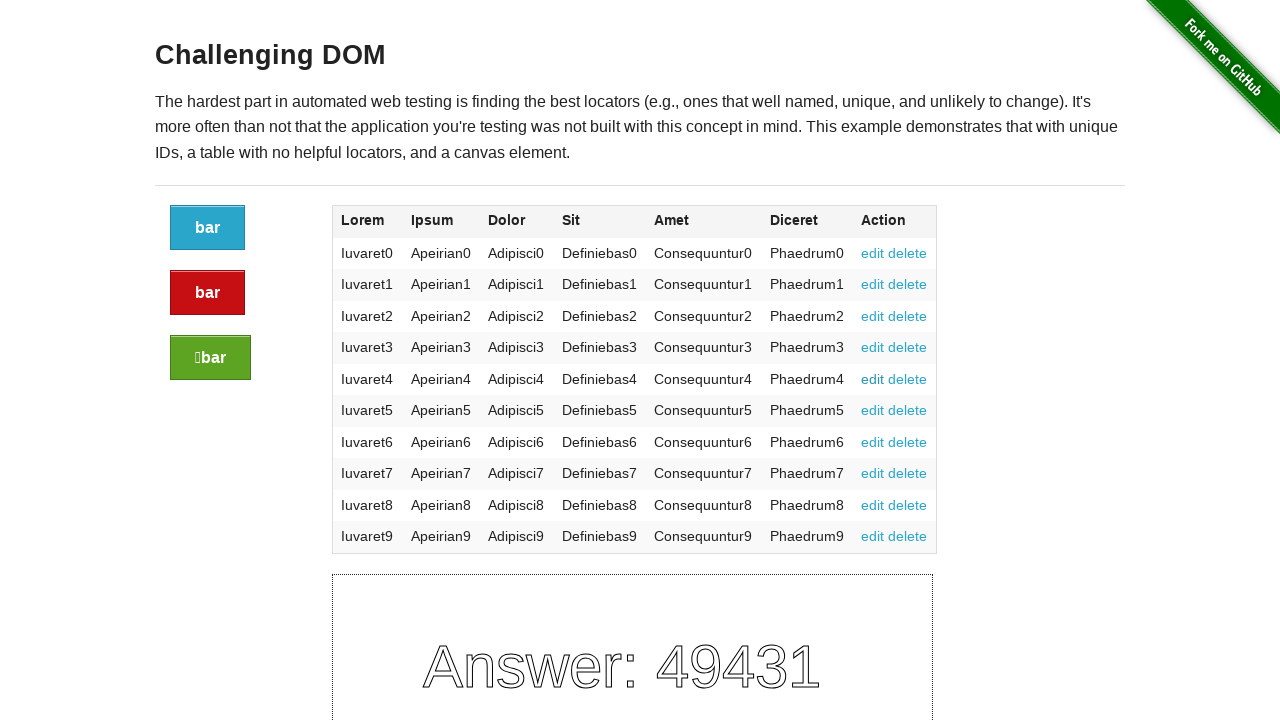

Clicked edit link at index 5 at (873, 410) on xpath=//table/tbody/tr/td[7]/a[1] >> nth=5
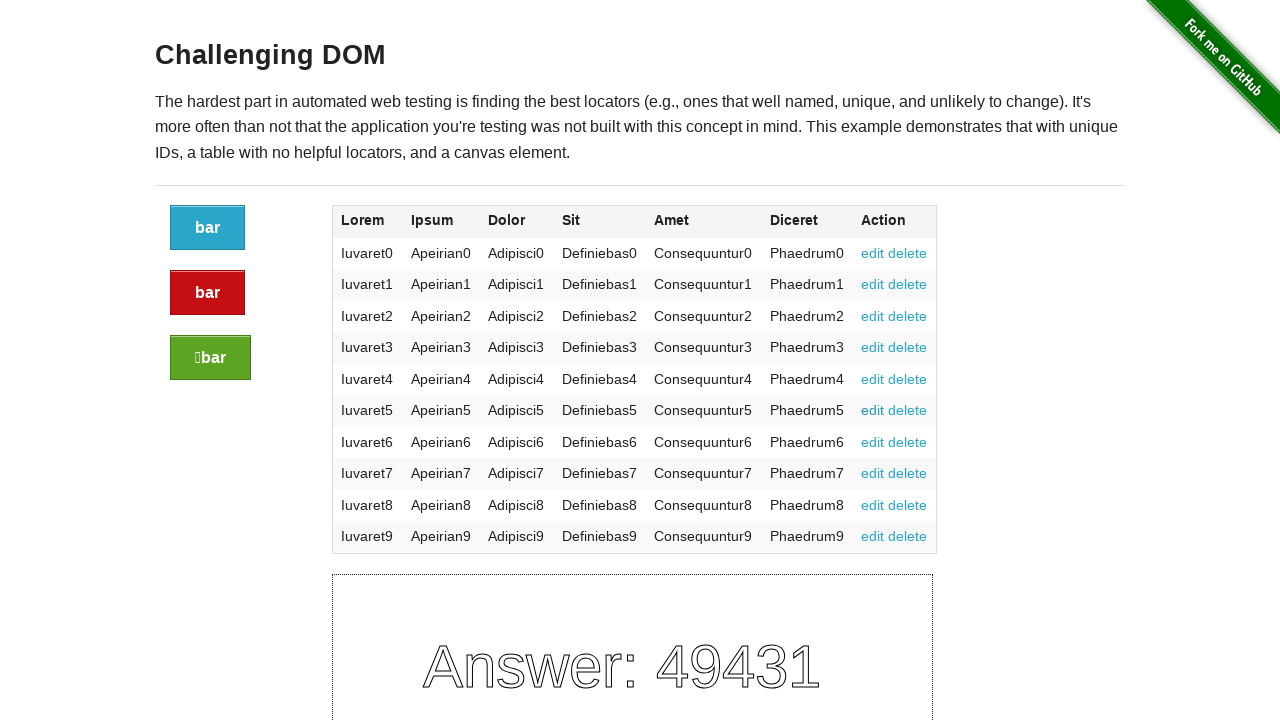

Navigated back to Challenging DOM page
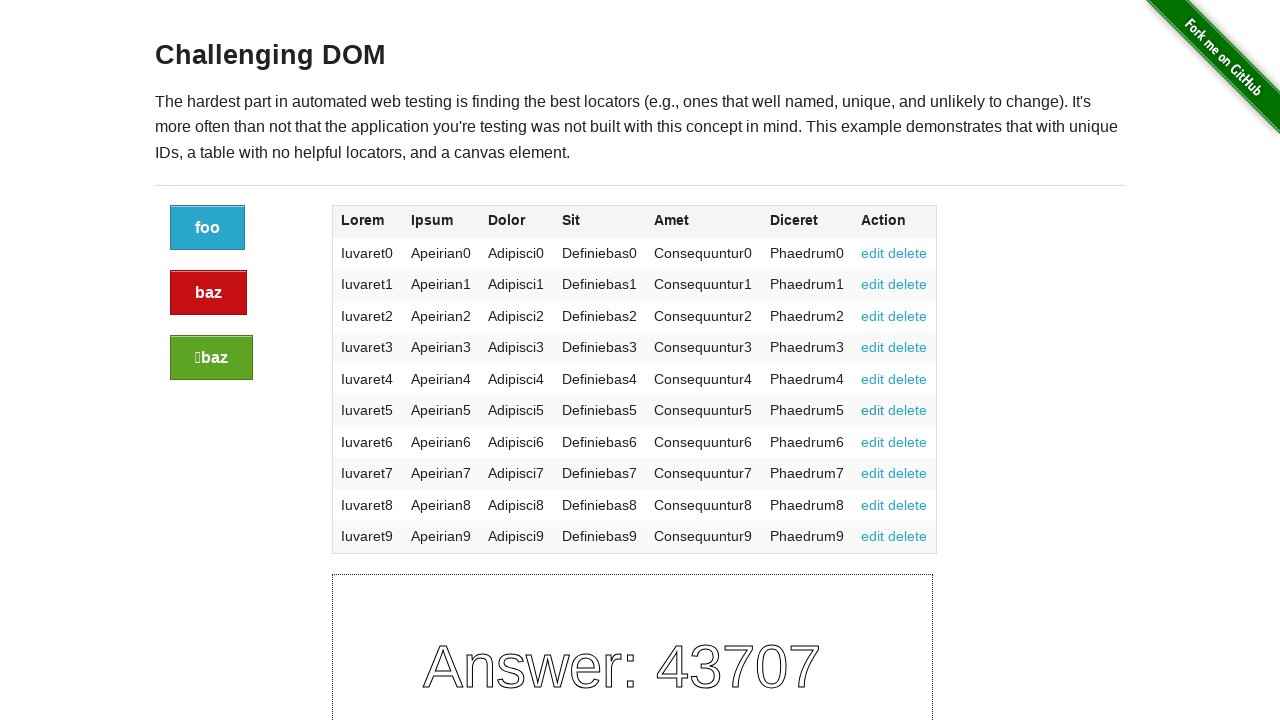

Retrieved edit link at index 6
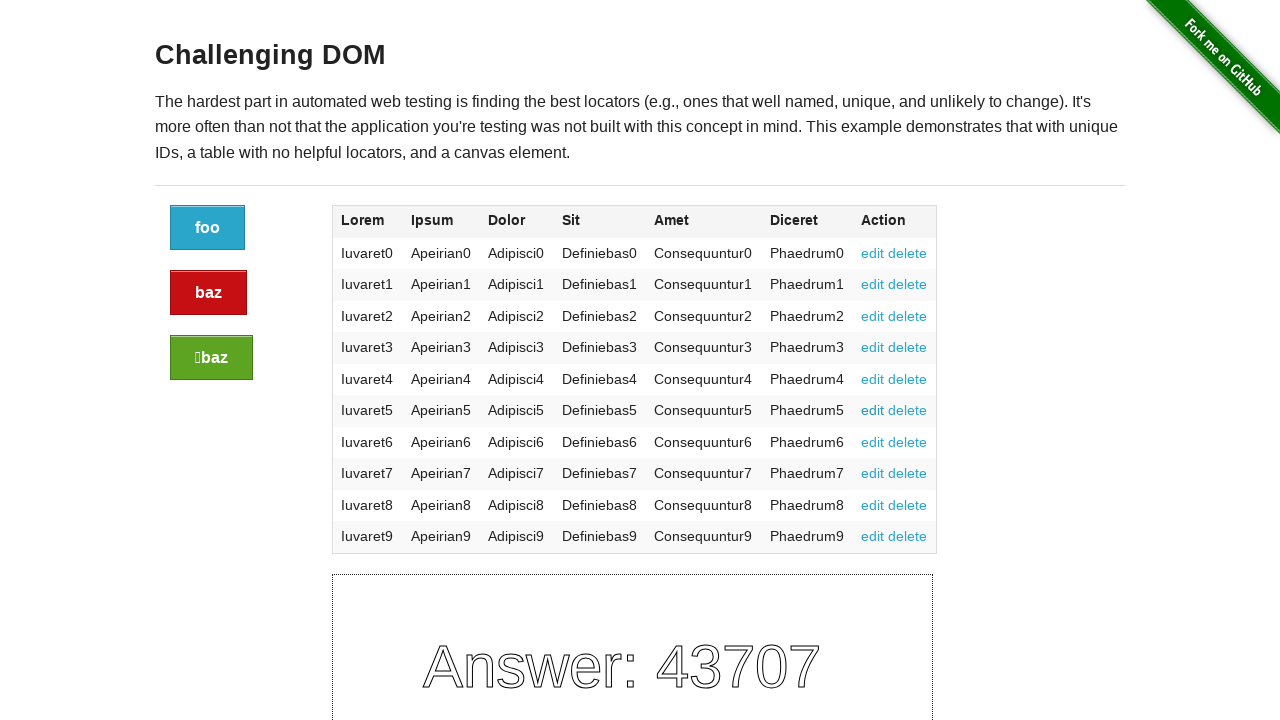

Clicked edit link at index 6 at (873, 442) on xpath=//table/tbody/tr/td[7]/a[1] >> nth=6
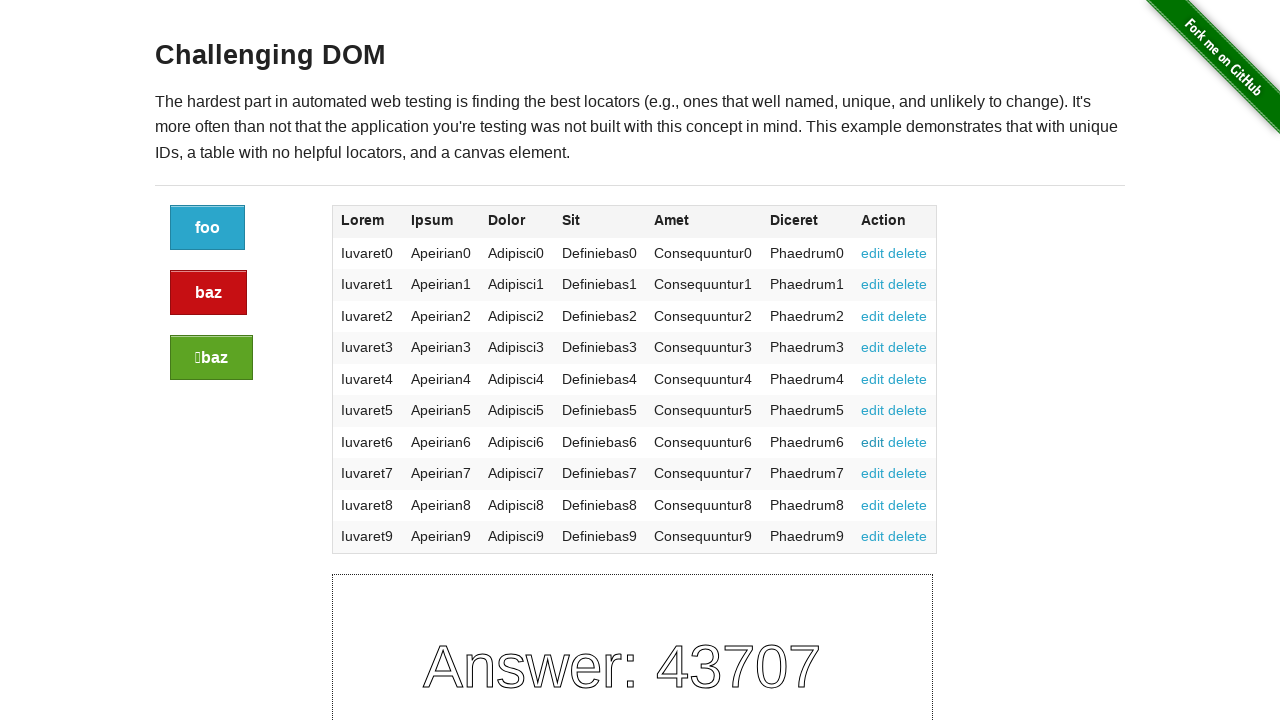

Navigated back to Challenging DOM page
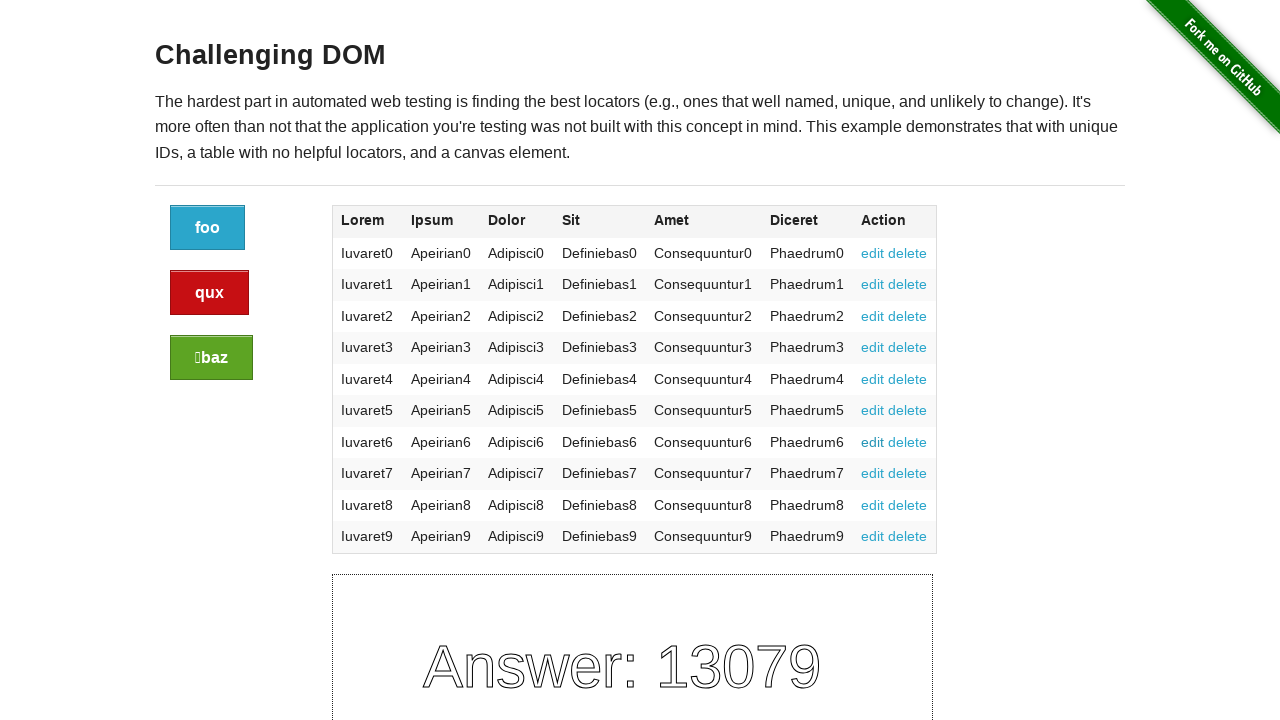

Retrieved edit link at index 7
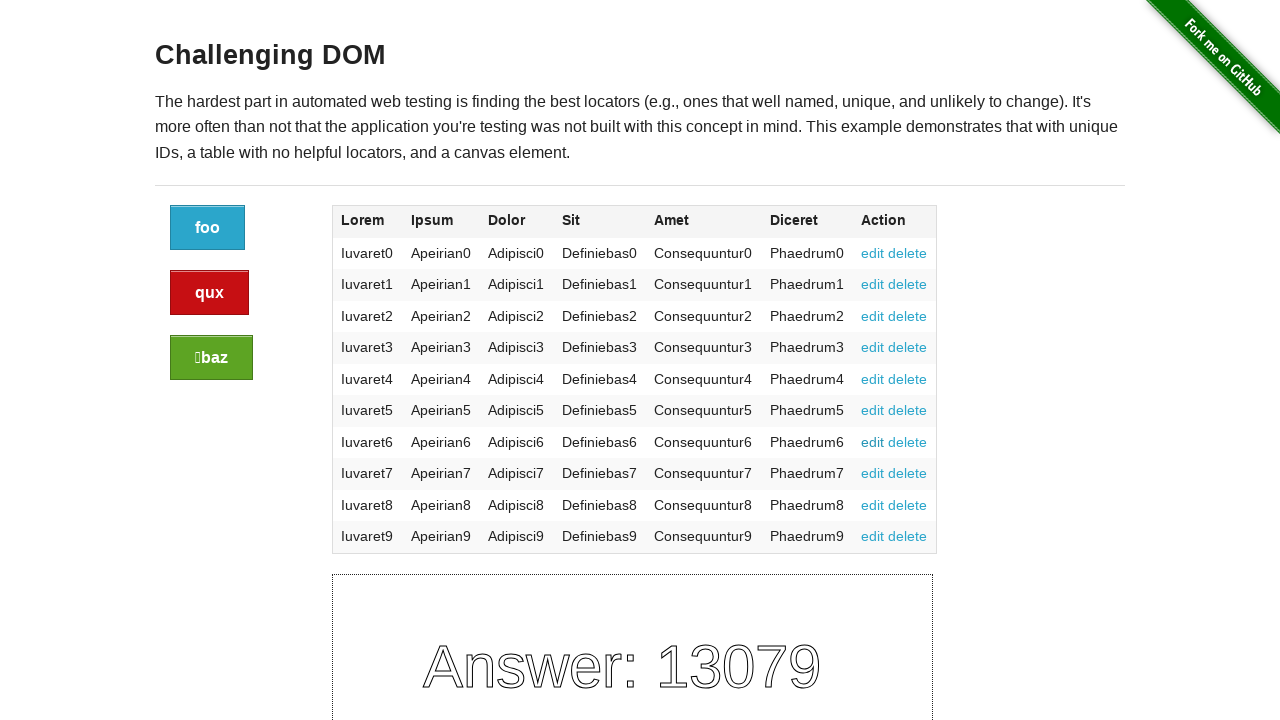

Clicked edit link at index 7 at (873, 473) on xpath=//table/tbody/tr/td[7]/a[1] >> nth=7
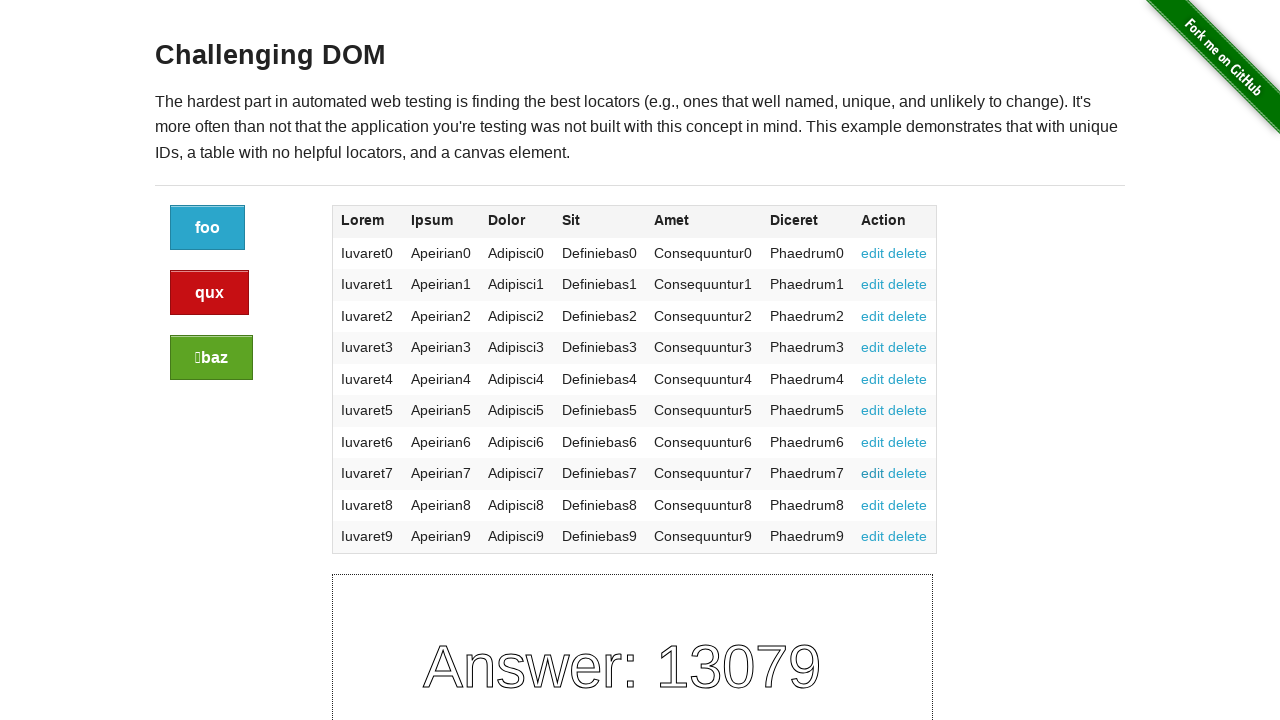

Navigated back to Challenging DOM page
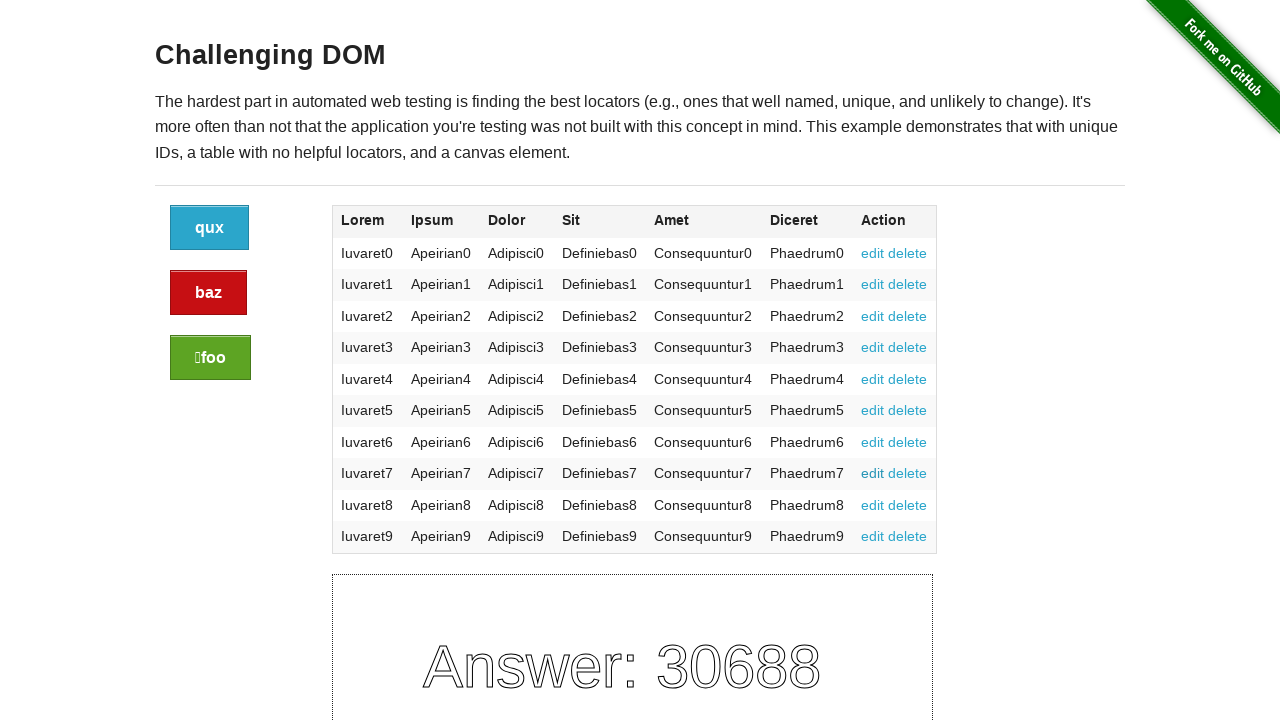

Retrieved edit link at index 8
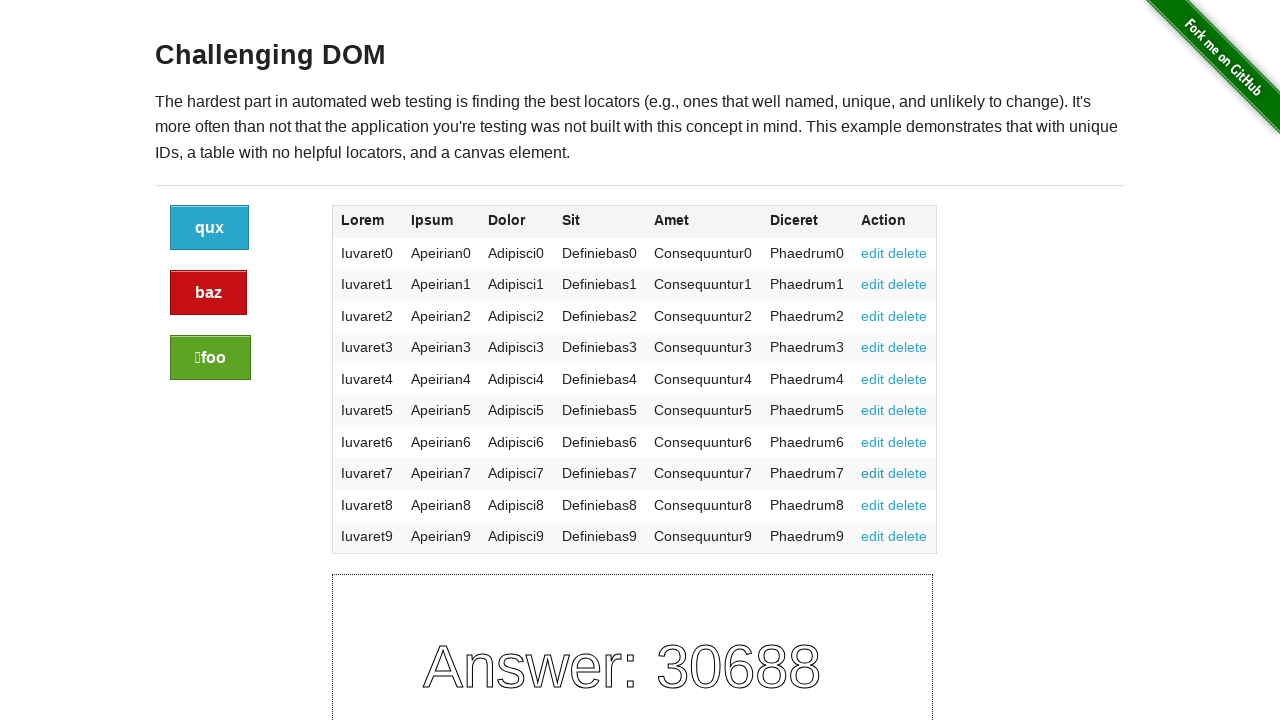

Clicked edit link at index 8 at (873, 505) on xpath=//table/tbody/tr/td[7]/a[1] >> nth=8
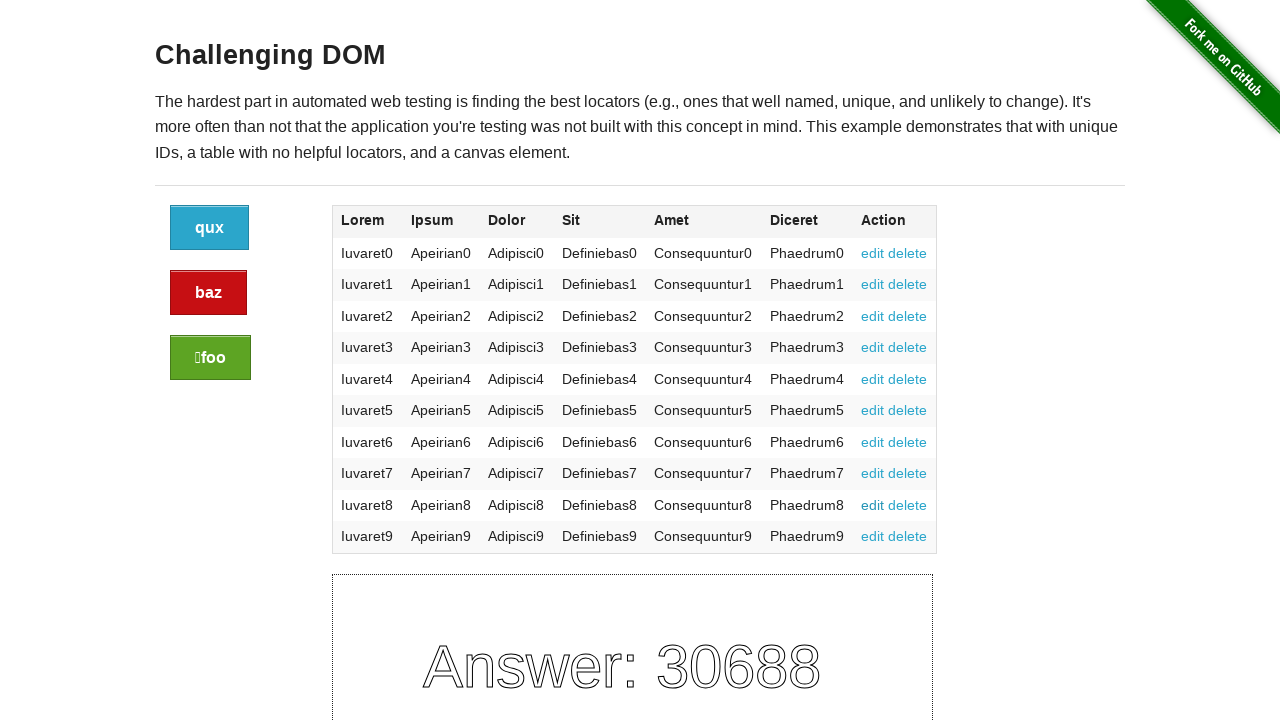

Navigated back to Challenging DOM page
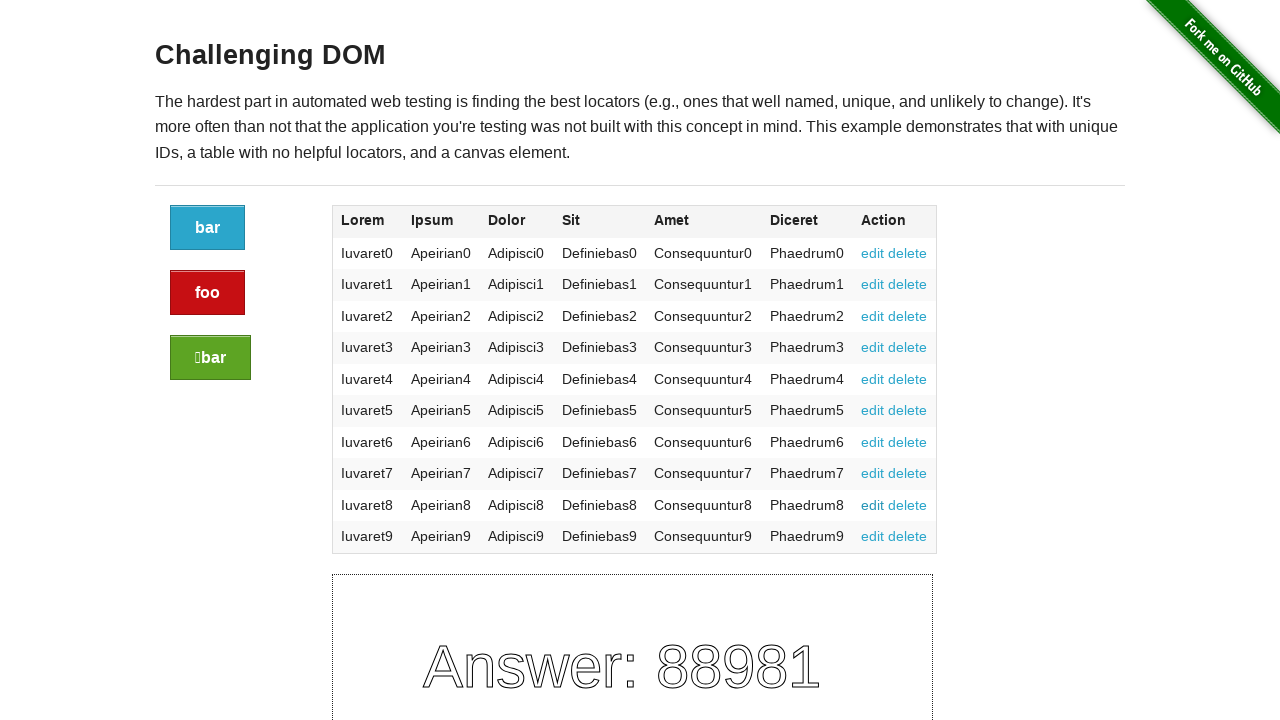

Retrieved edit link at index 9
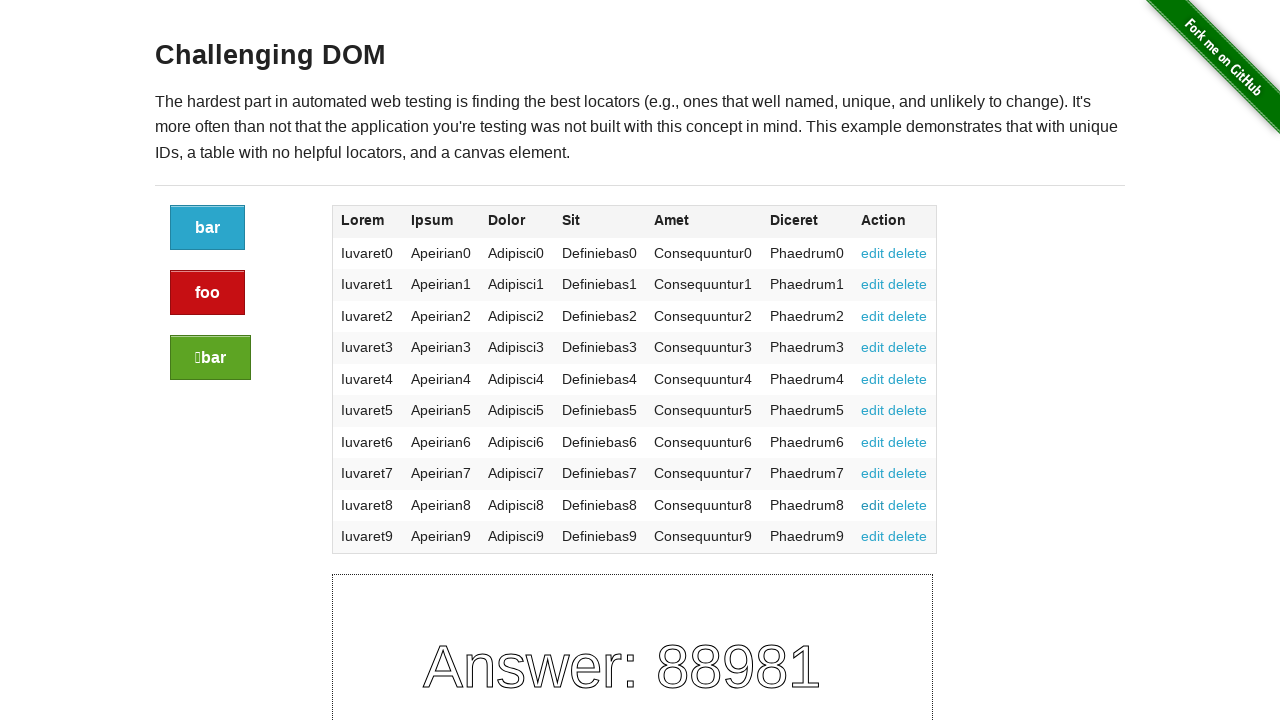

Clicked edit link at index 9 at (873, 536) on xpath=//table/tbody/tr/td[7]/a[1] >> nth=9
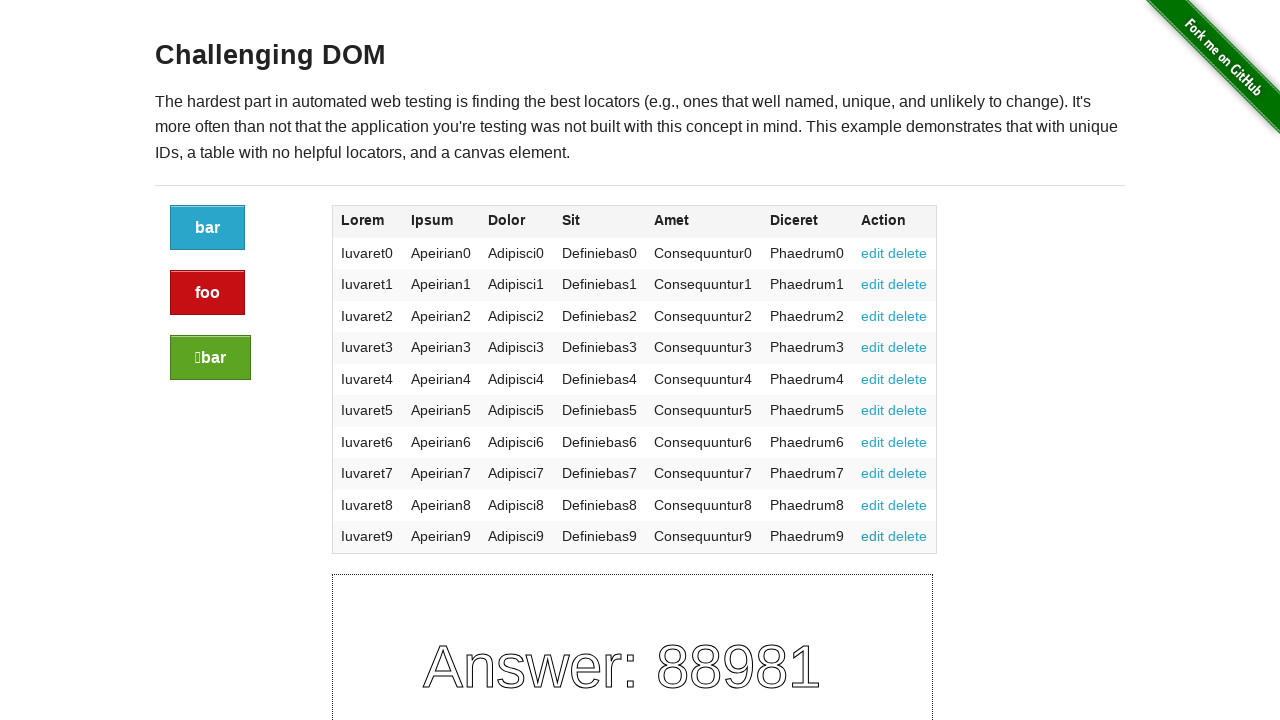

Navigated back to Challenging DOM page
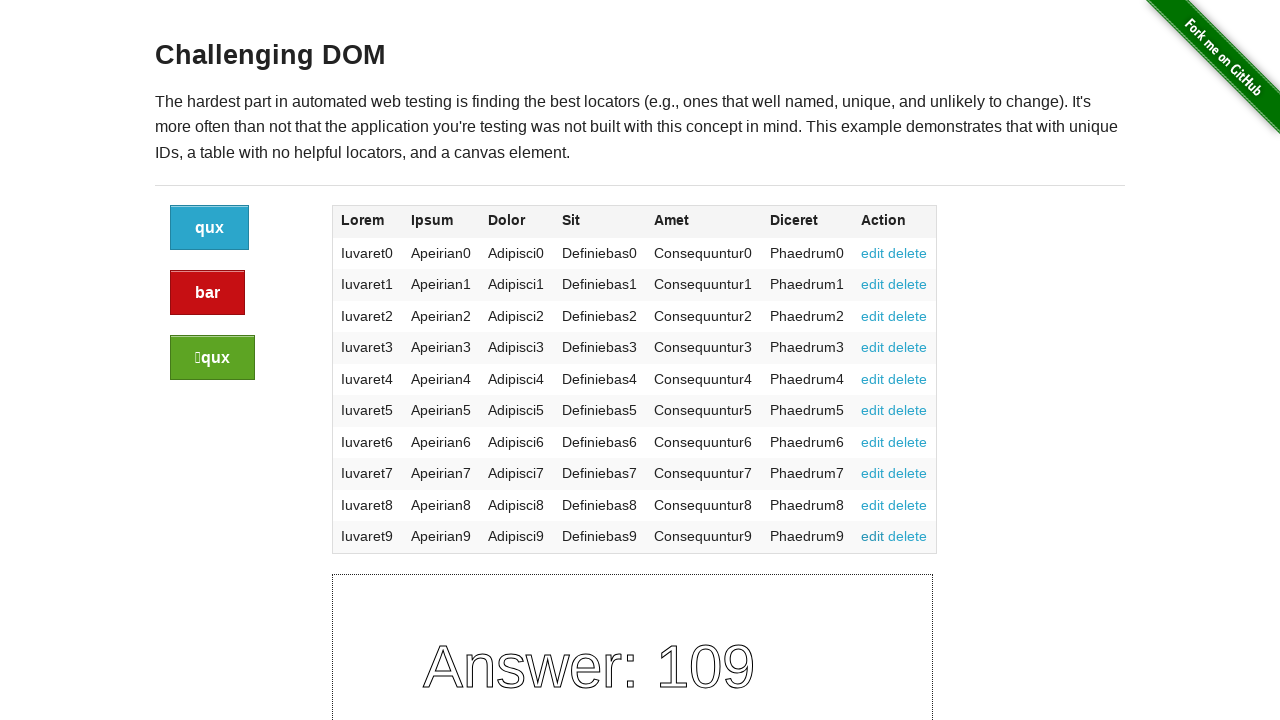

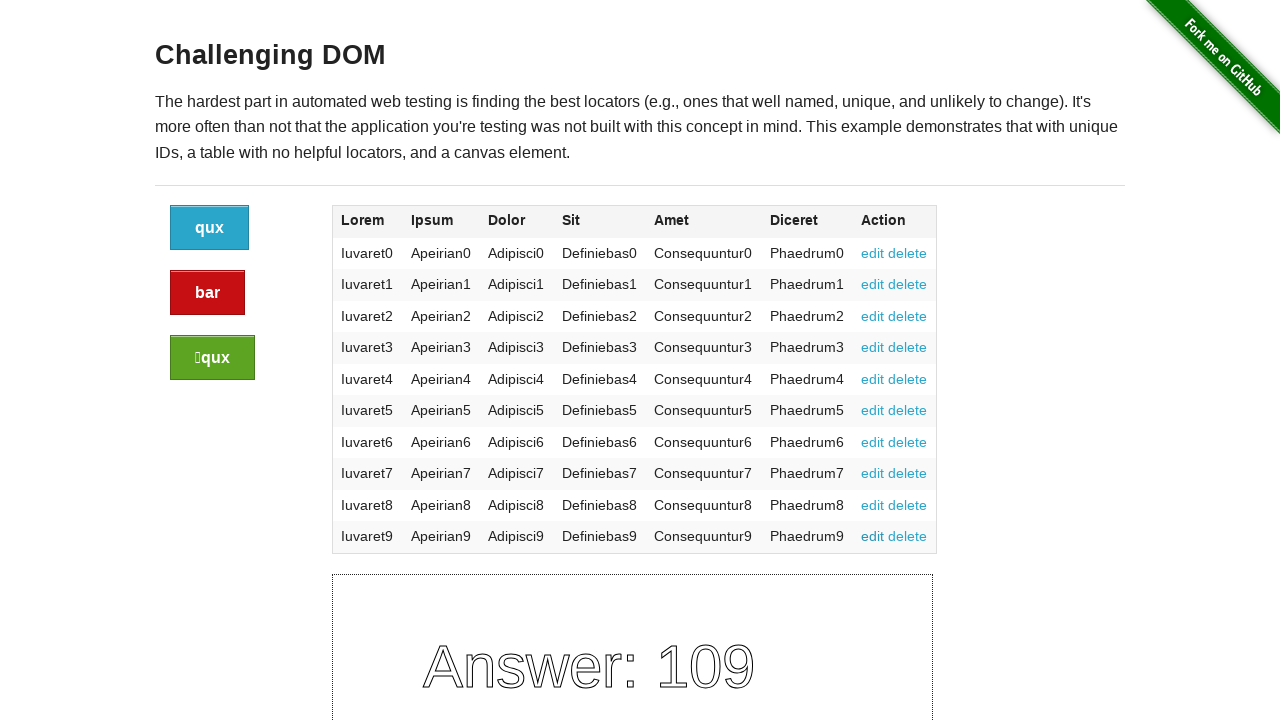